Tests checkbox functionality by clicking two checkboxes to toggle their states and verifying the resulting selection states

Starting URL: https://the-internet.herokuapp.com/checkboxes

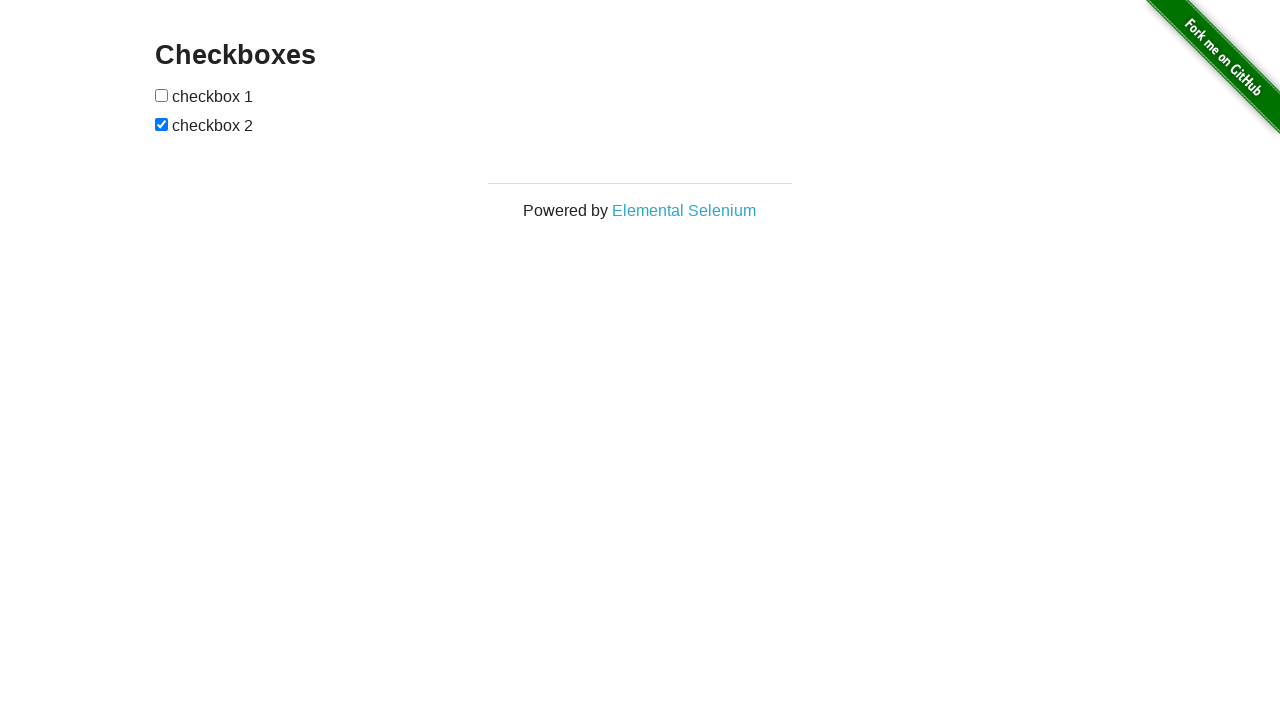

Clicked the first checkbox to toggle its state at (162, 95) on xpath=//*[@id='checkboxes']/input[1]
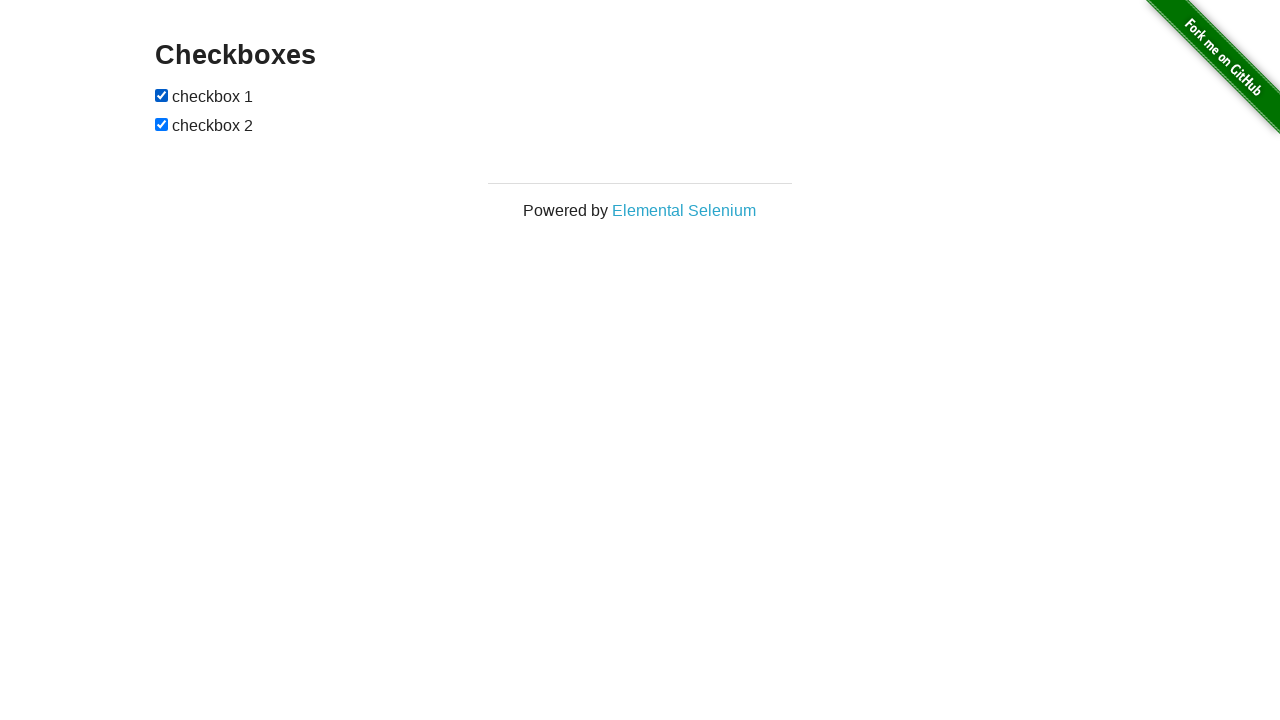

Clicked the second checkbox to toggle its state at (162, 124) on xpath=//*[@id='checkboxes']/input[2]
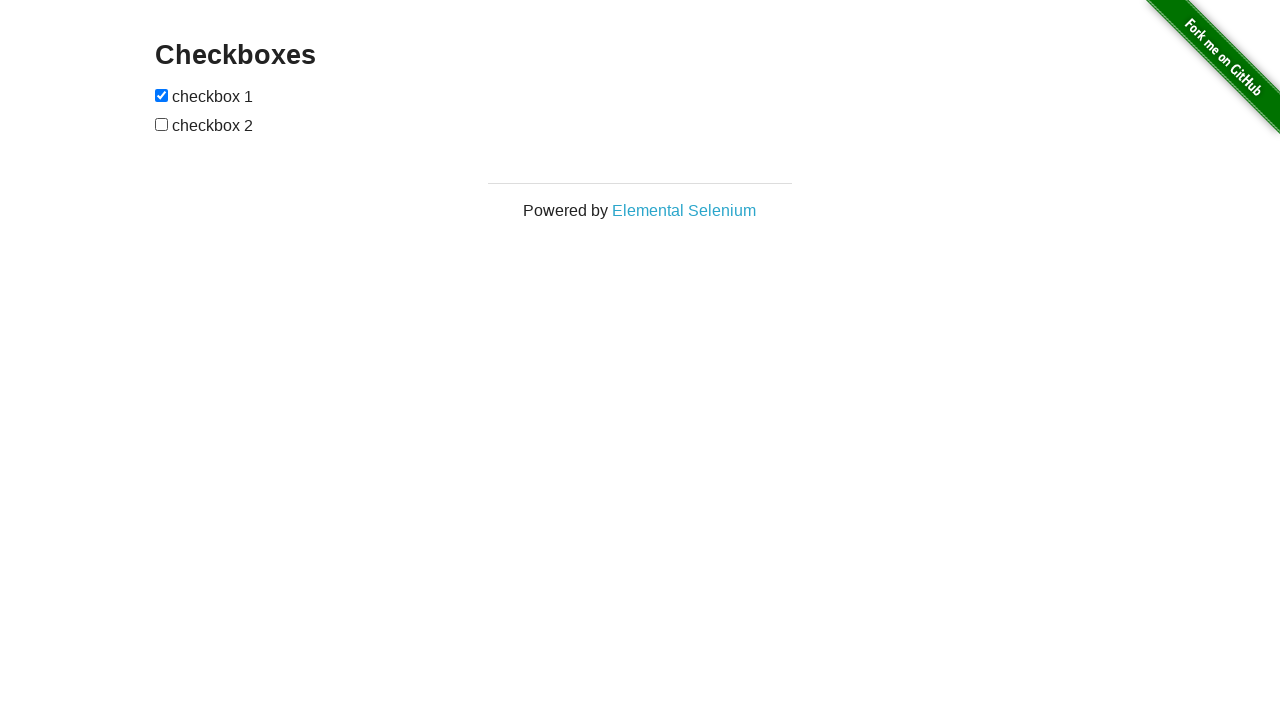

Located the first checkbox element
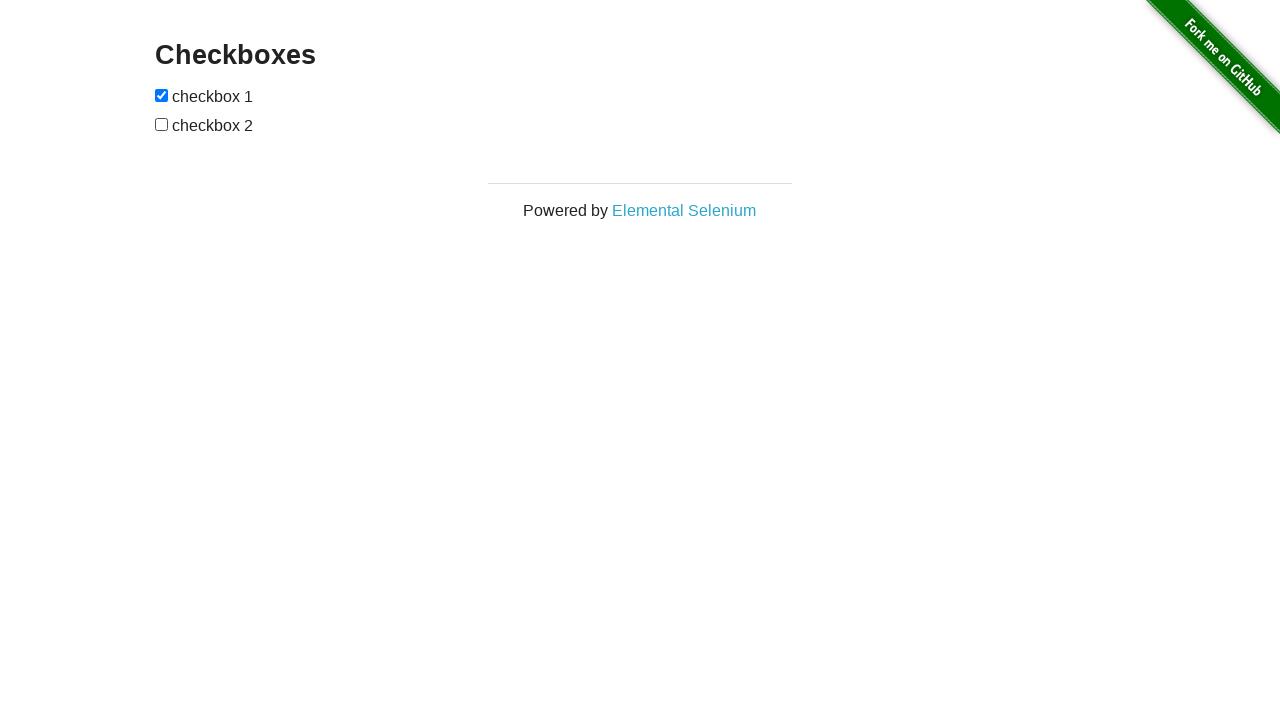

Located the second checkbox element
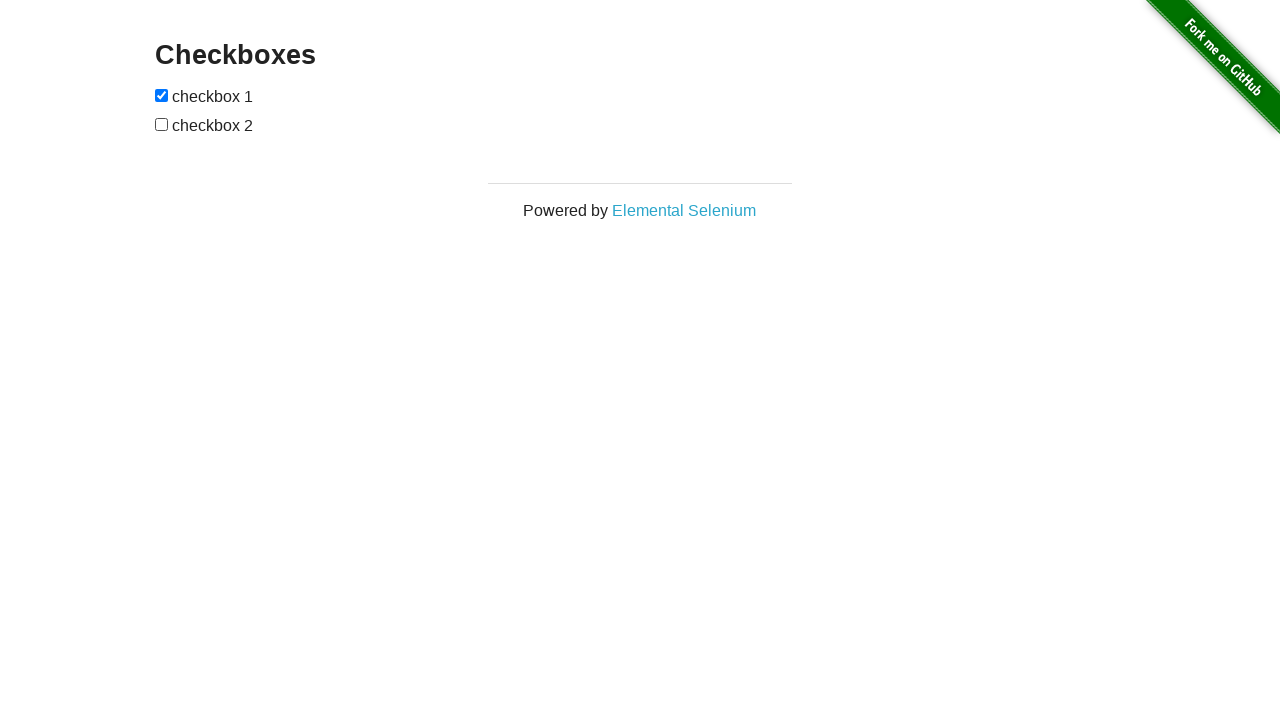

Verified that the first checkbox is checked
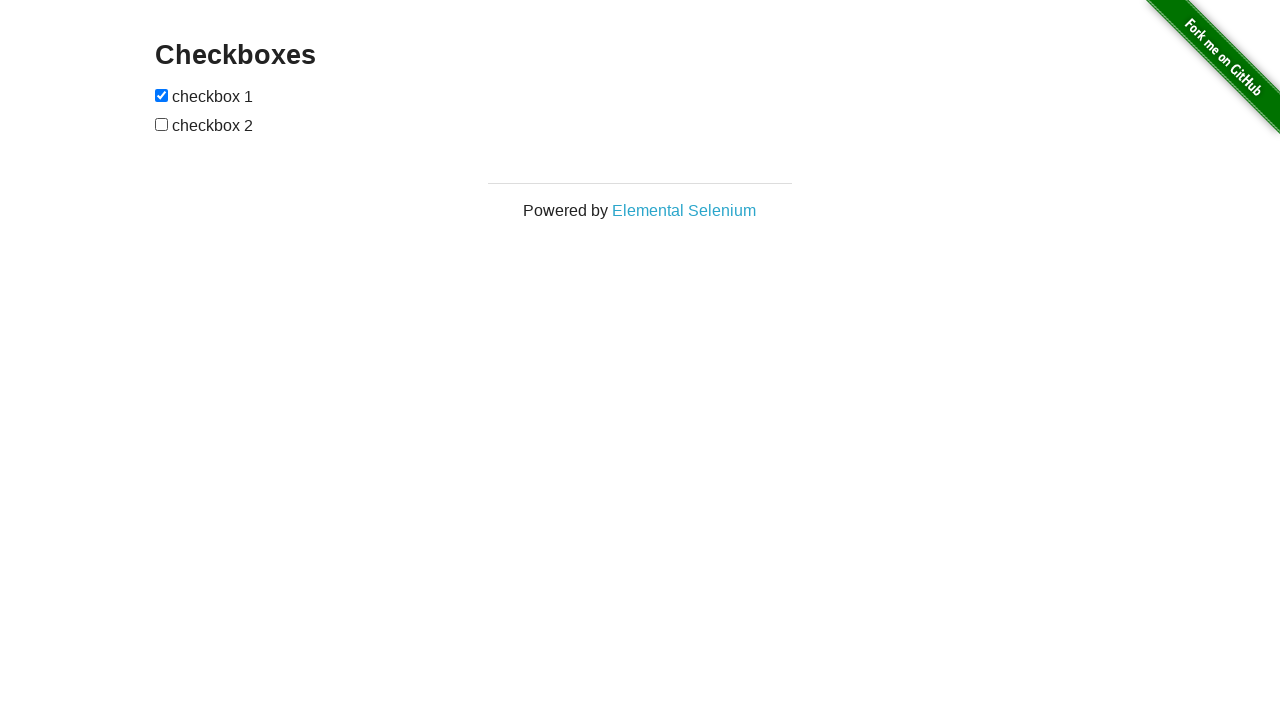

Verified that the second checkbox is not checked
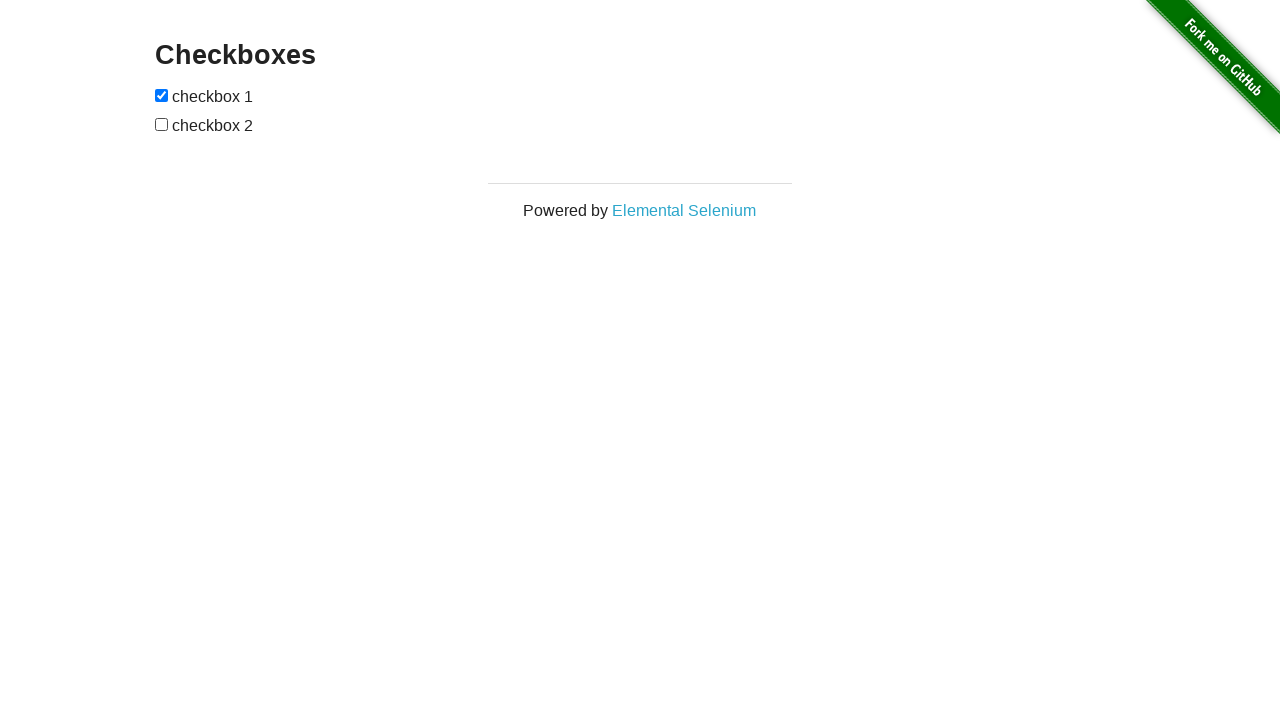

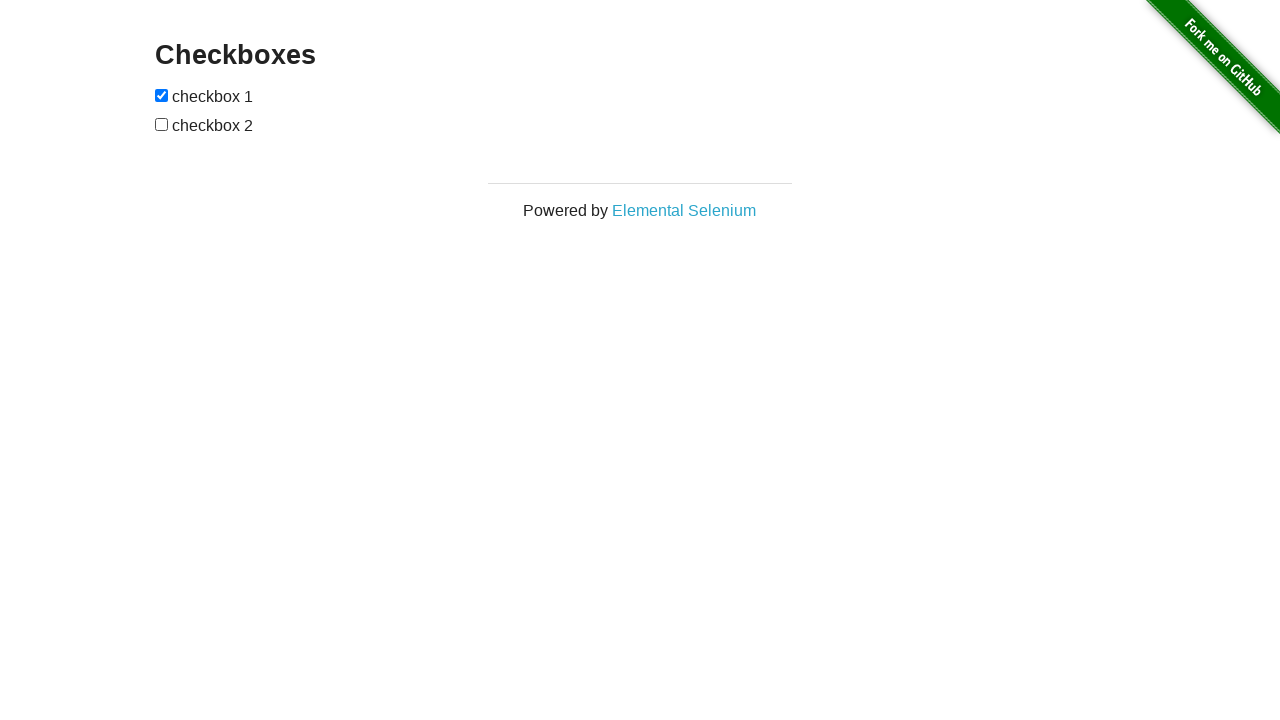